Tests iframe interaction by switching to a single iframe, entering text in an input field, then switching back to main content

Starting URL: http://demo.automationtesting.in/Frames.html

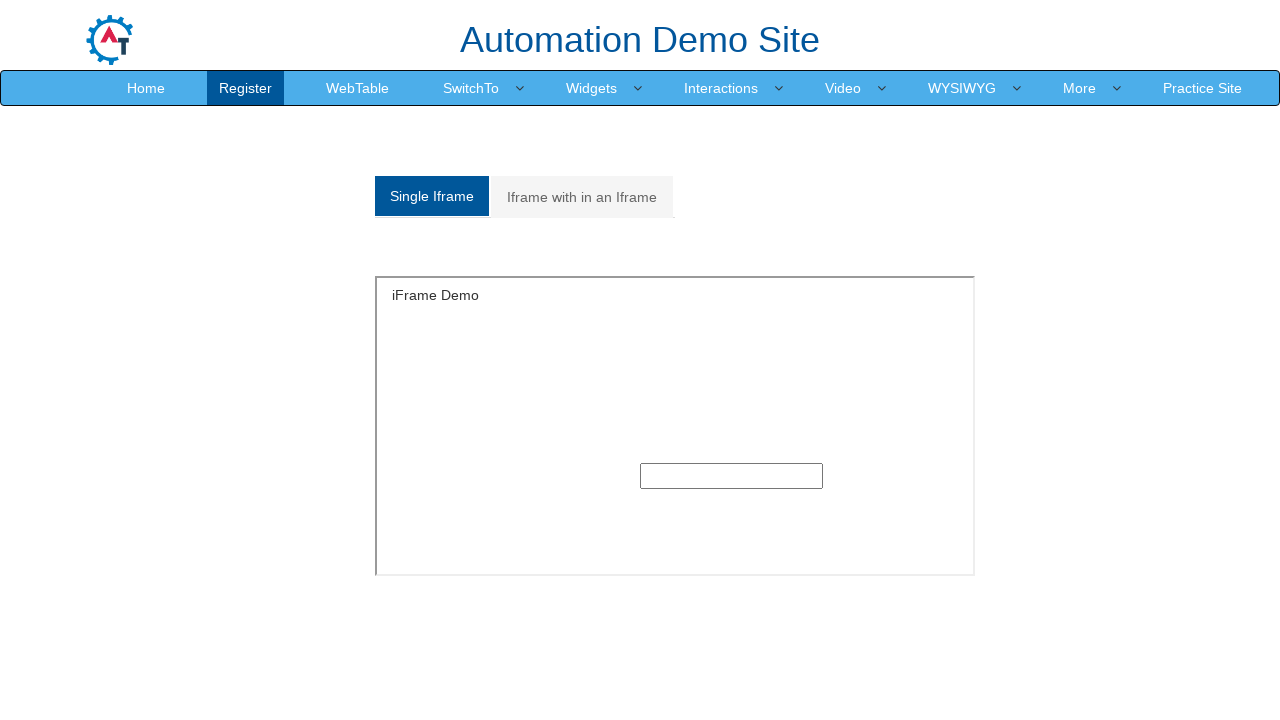

Switched to iframe with id 'SingleFrame'
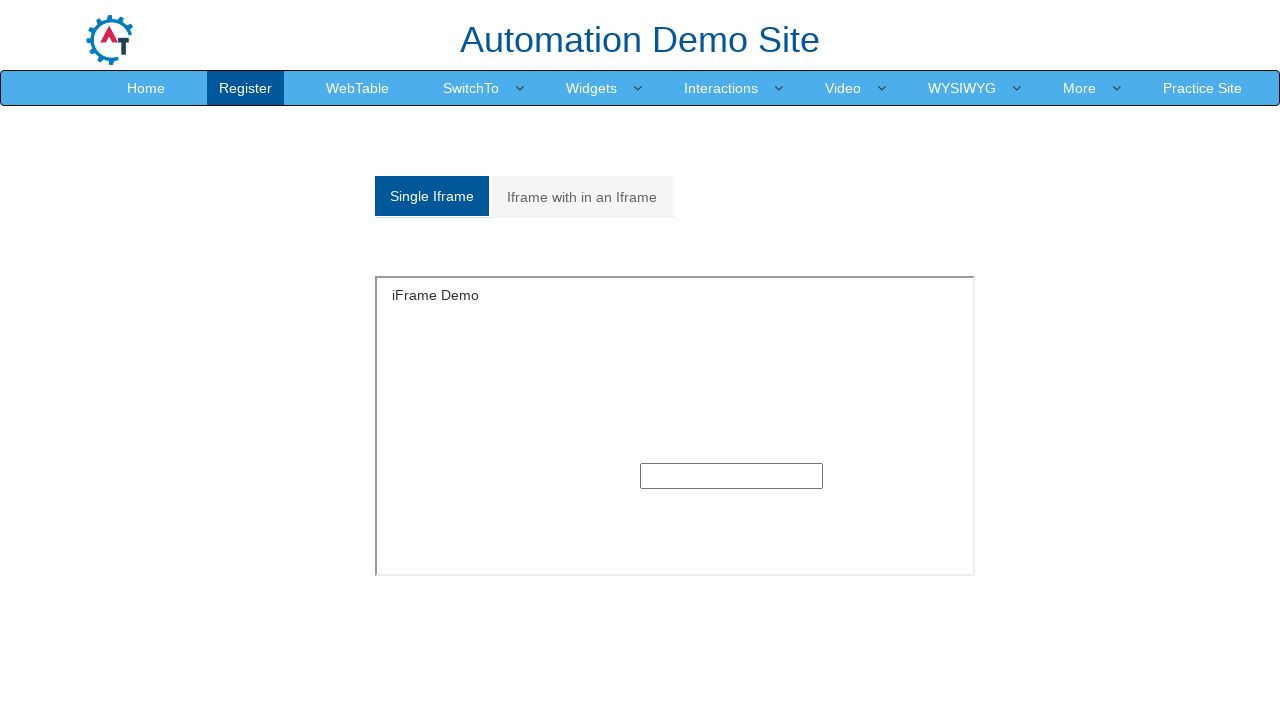

Entered text 'sirisha' in input field within iframe on //div[@class='col-xs-6 col-xs-offset-5']/input
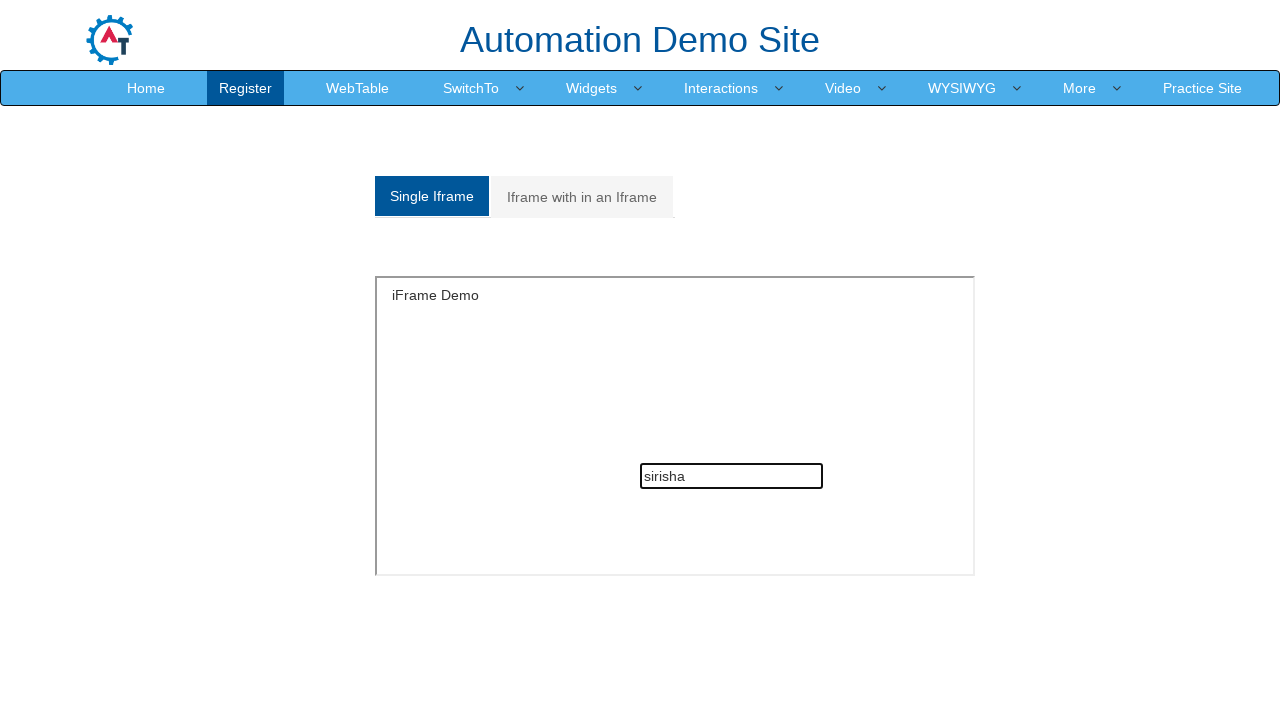

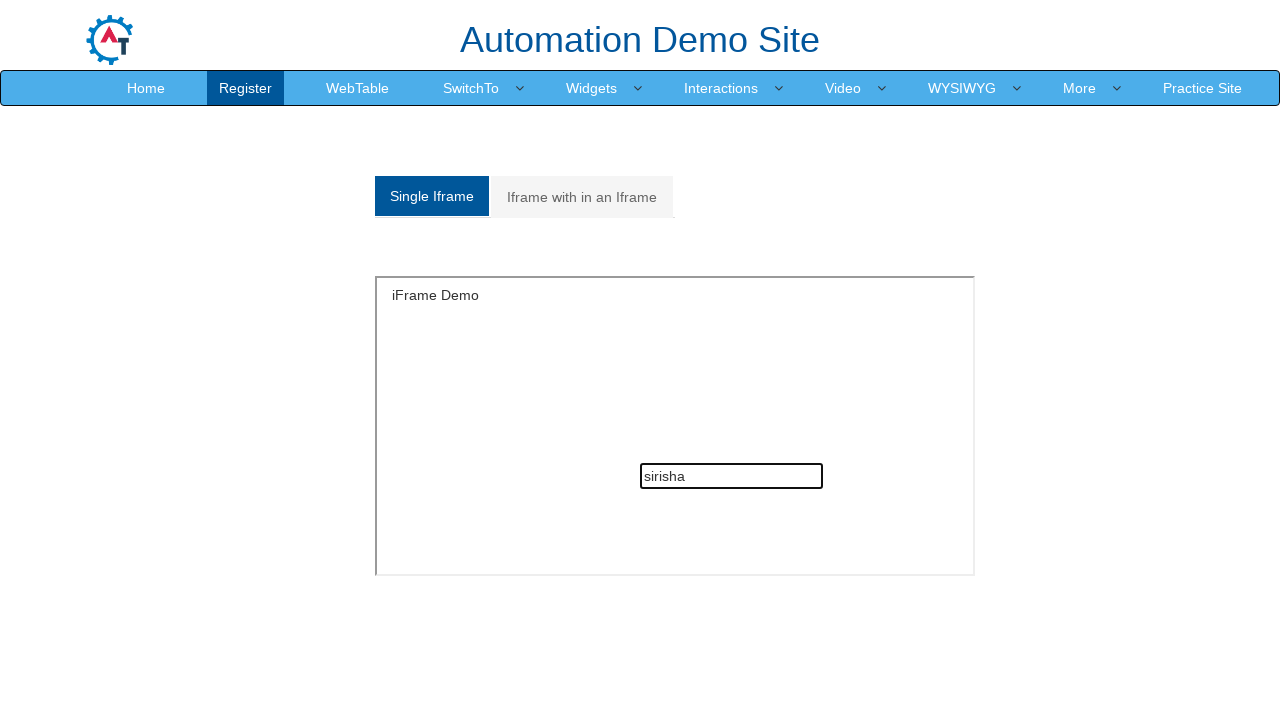